Tests multiple window handling with a more robust approach - stores the original window handle before clicking the link, then identifies the new window by comparison and switches between them to verify titles.

Starting URL: http://the-internet.herokuapp.com/windows

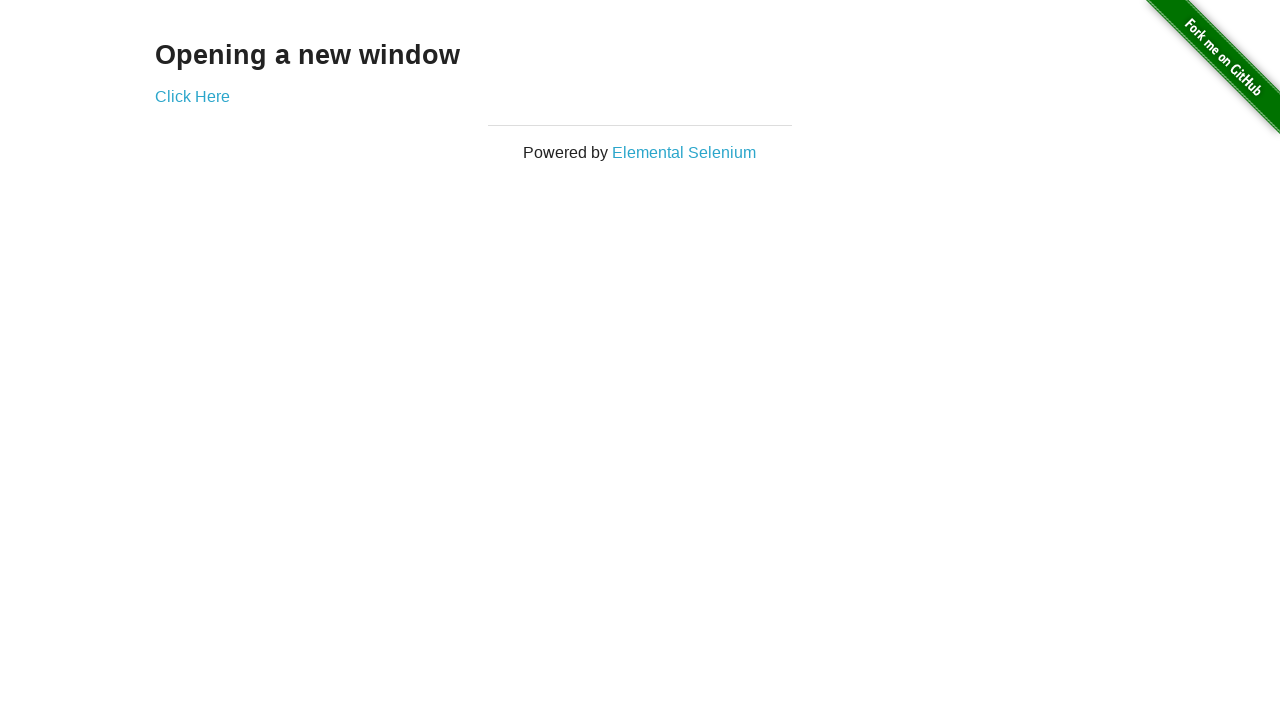

Stored reference to the first page
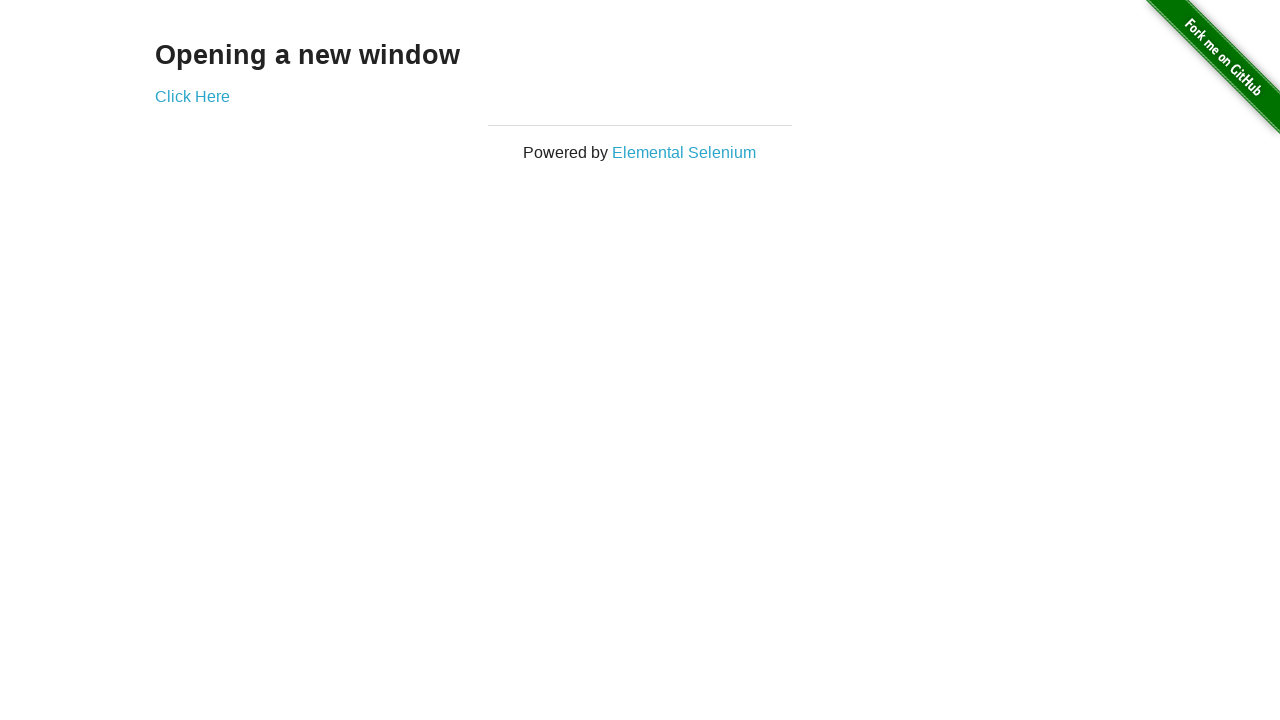

Clicked link that opens a new window at (192, 96) on .example a
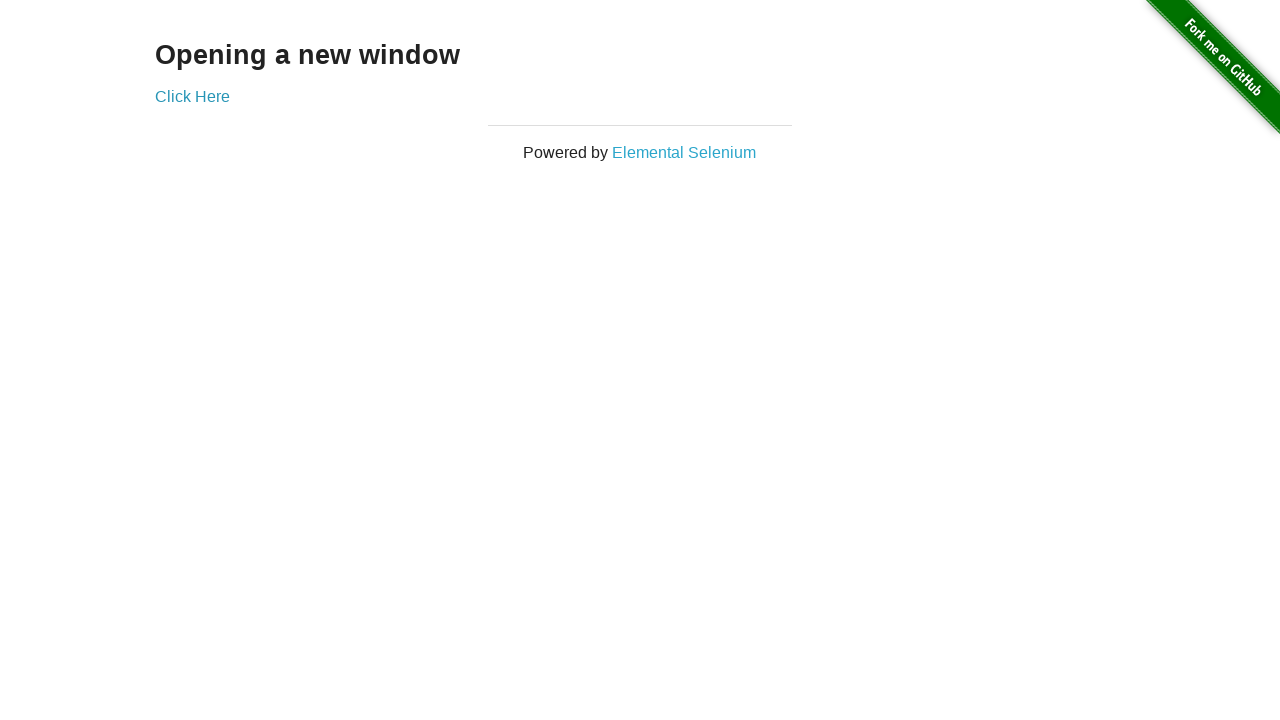

Obtained reference to the newly opened page
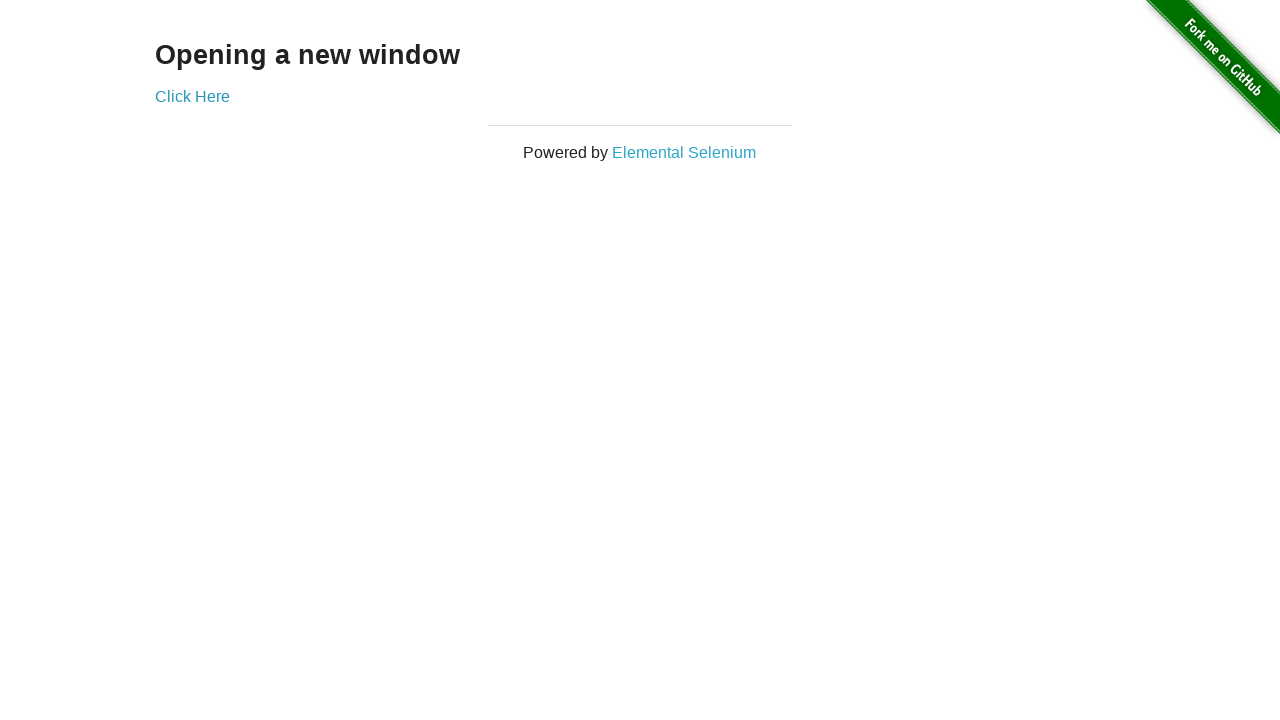

Verified first window title is not 'New Window'
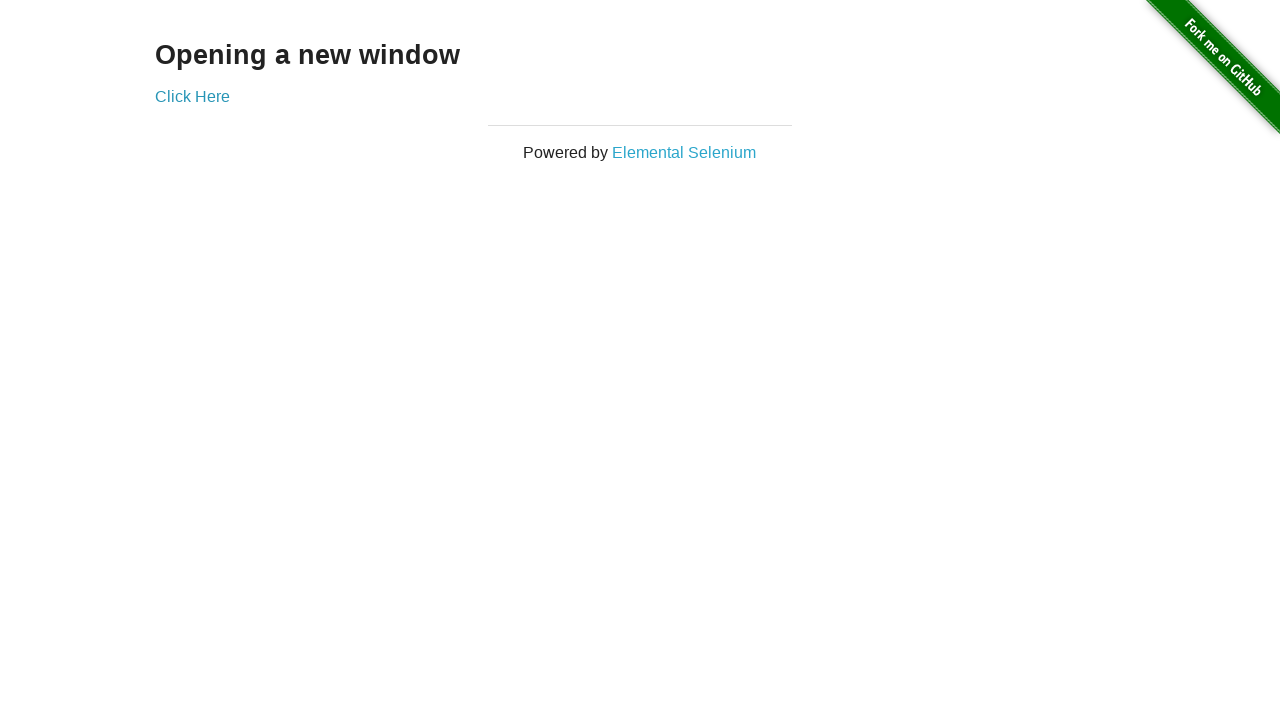

New window finished loading
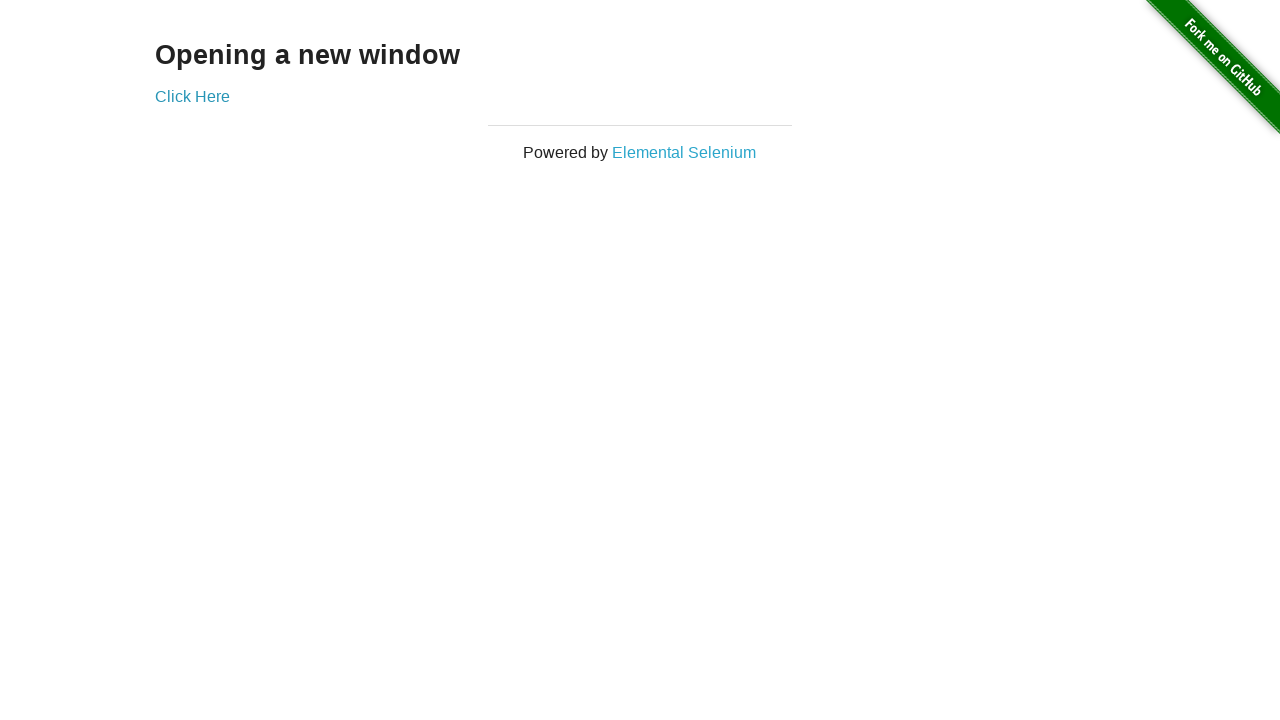

Verified new window title is 'New Window'
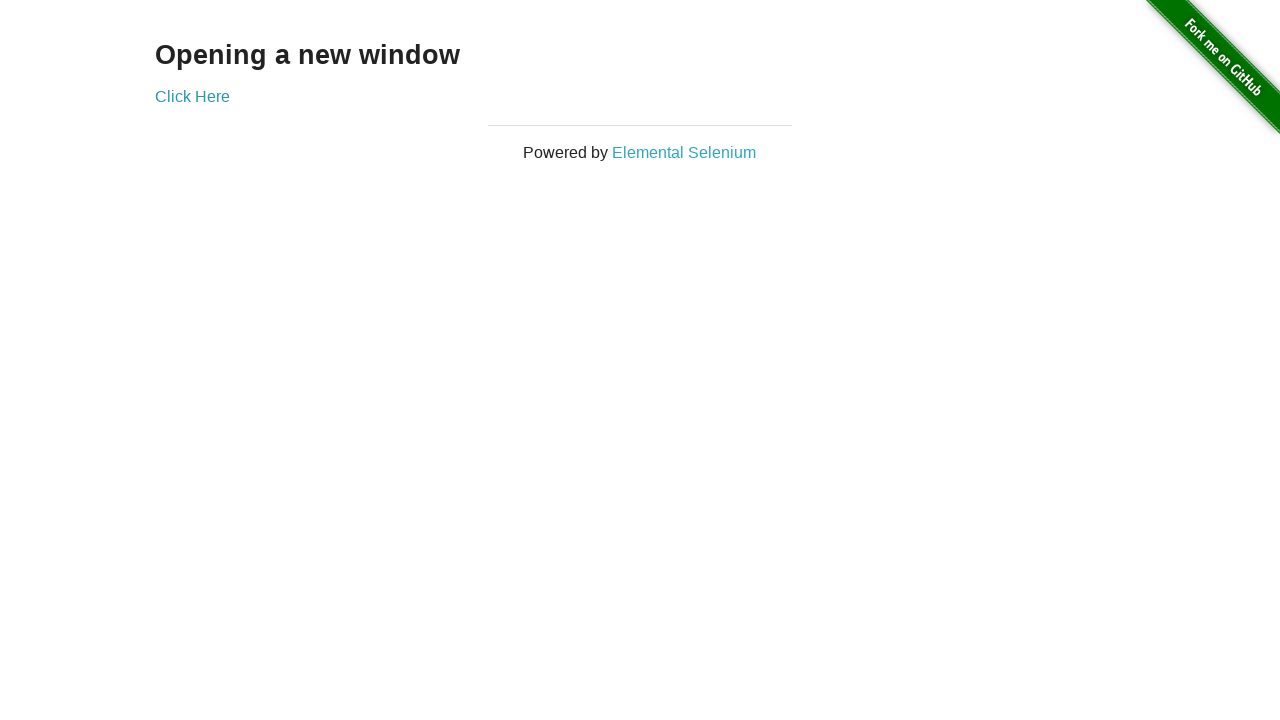

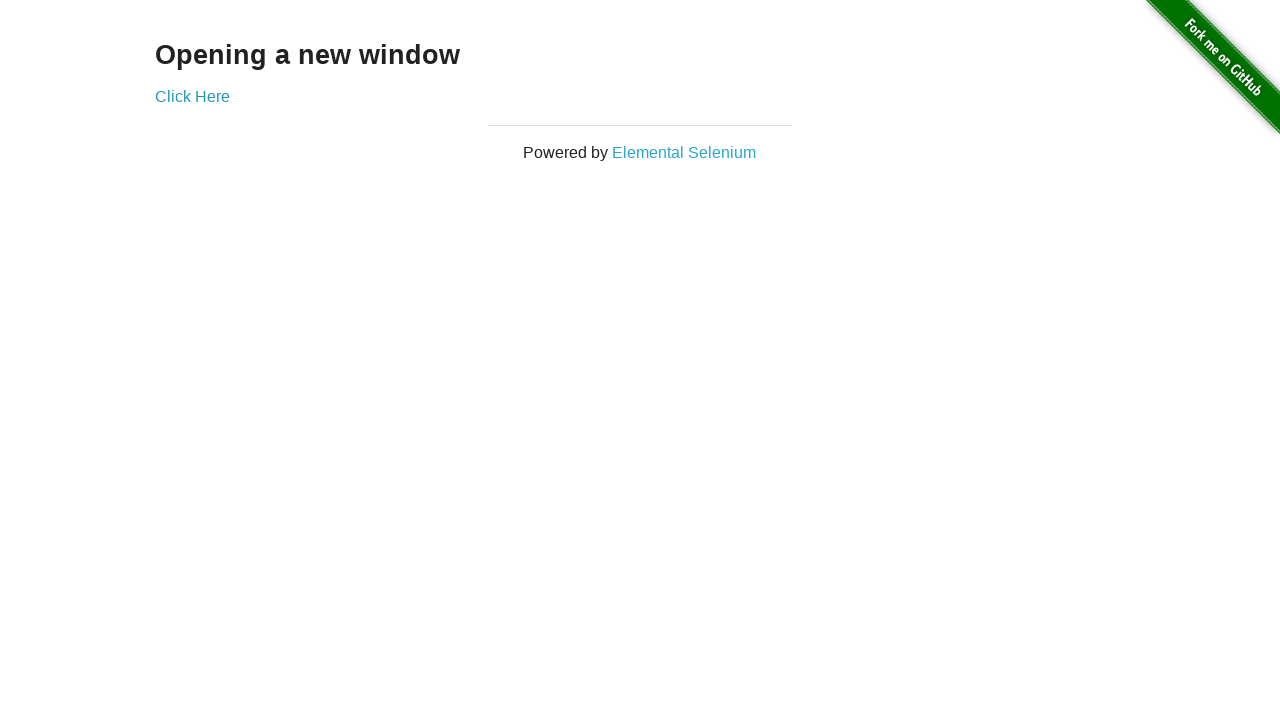